Navigates to the-internet.herokuapp.com test site, finds all links on the page, and clicks the 11th link (index 10) to navigate to one of the demo pages.

Starting URL: https://the-internet.herokuapp.com

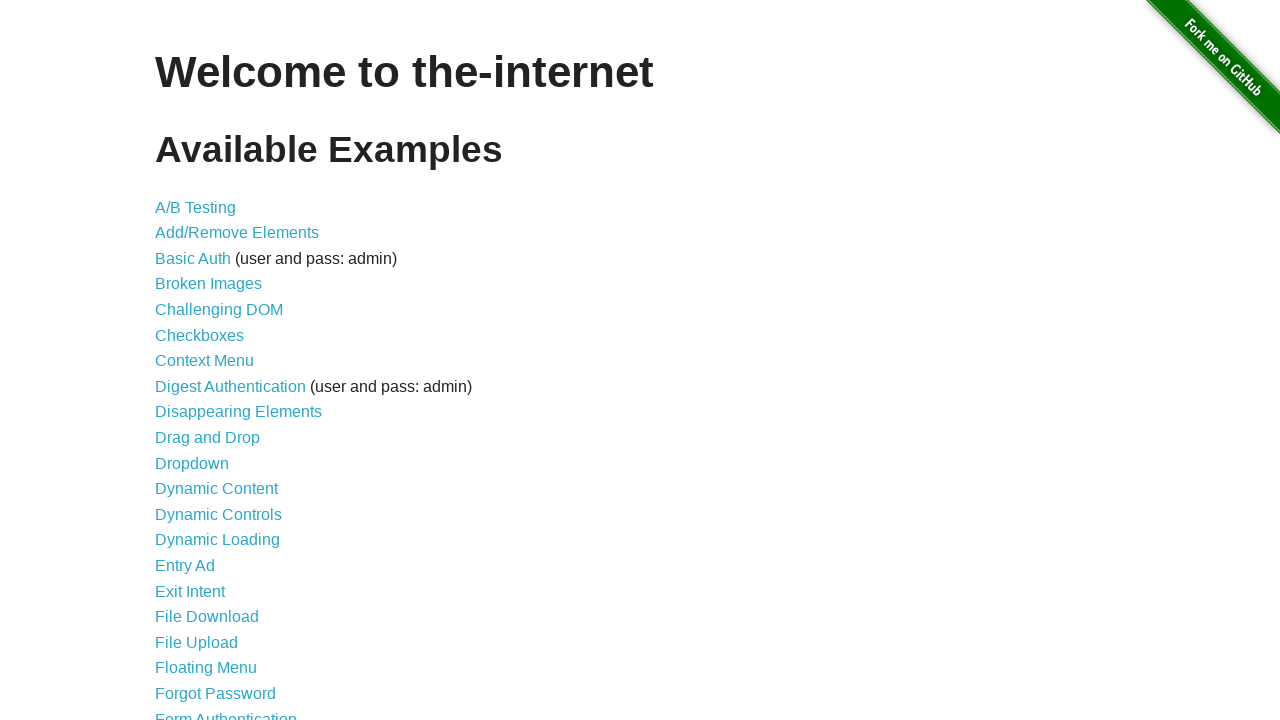

Navigated to the-internet.herokuapp.com
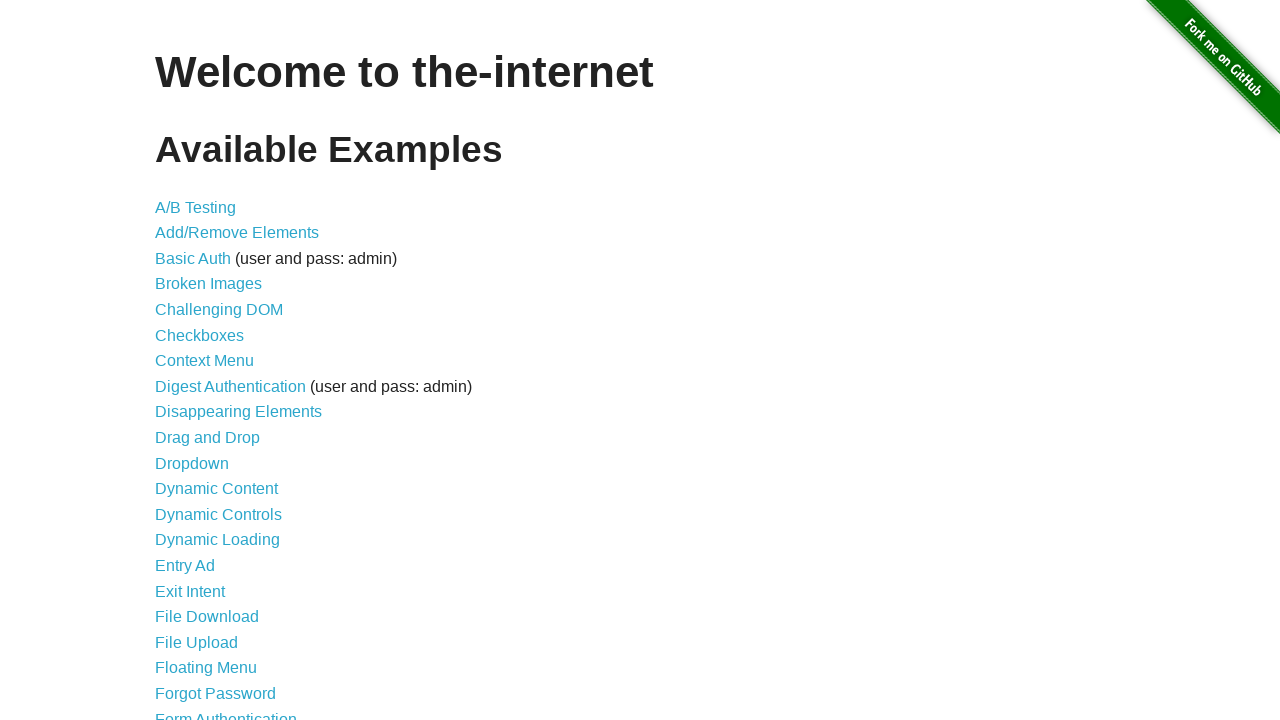

Located all links on the page
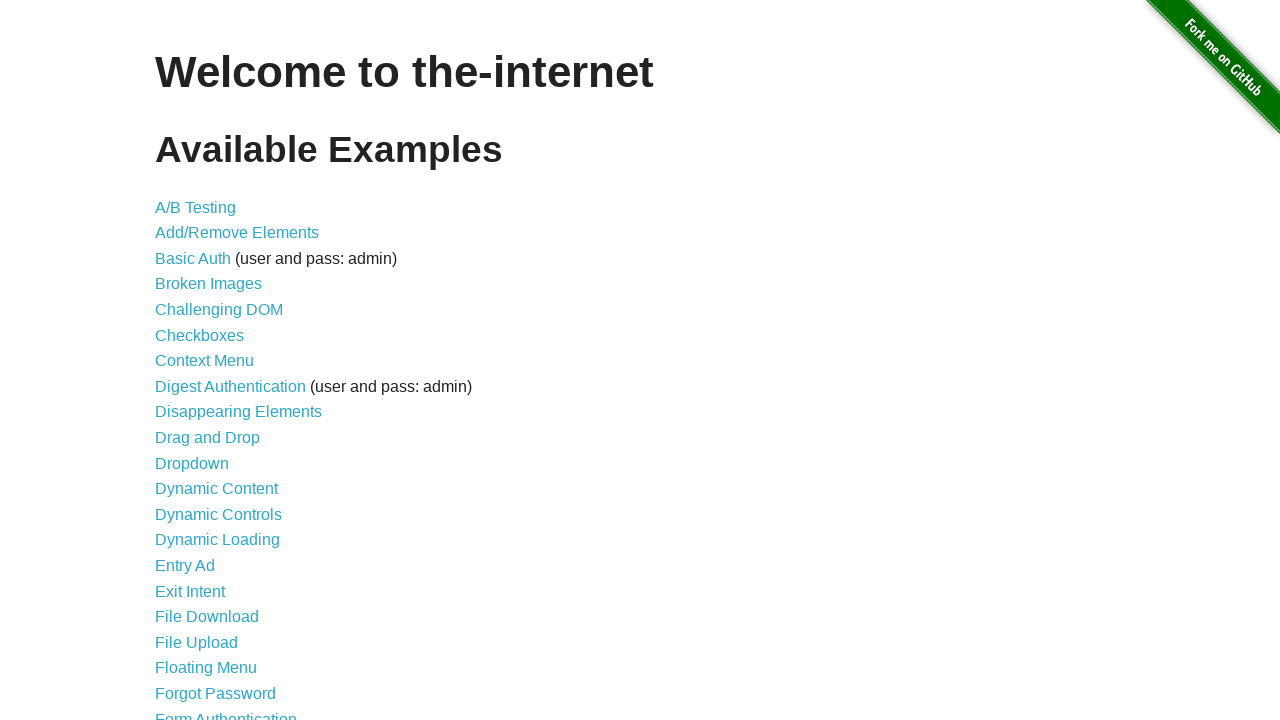

Clicked the 11th link (index 10) at (208, 438) on a >> nth=10
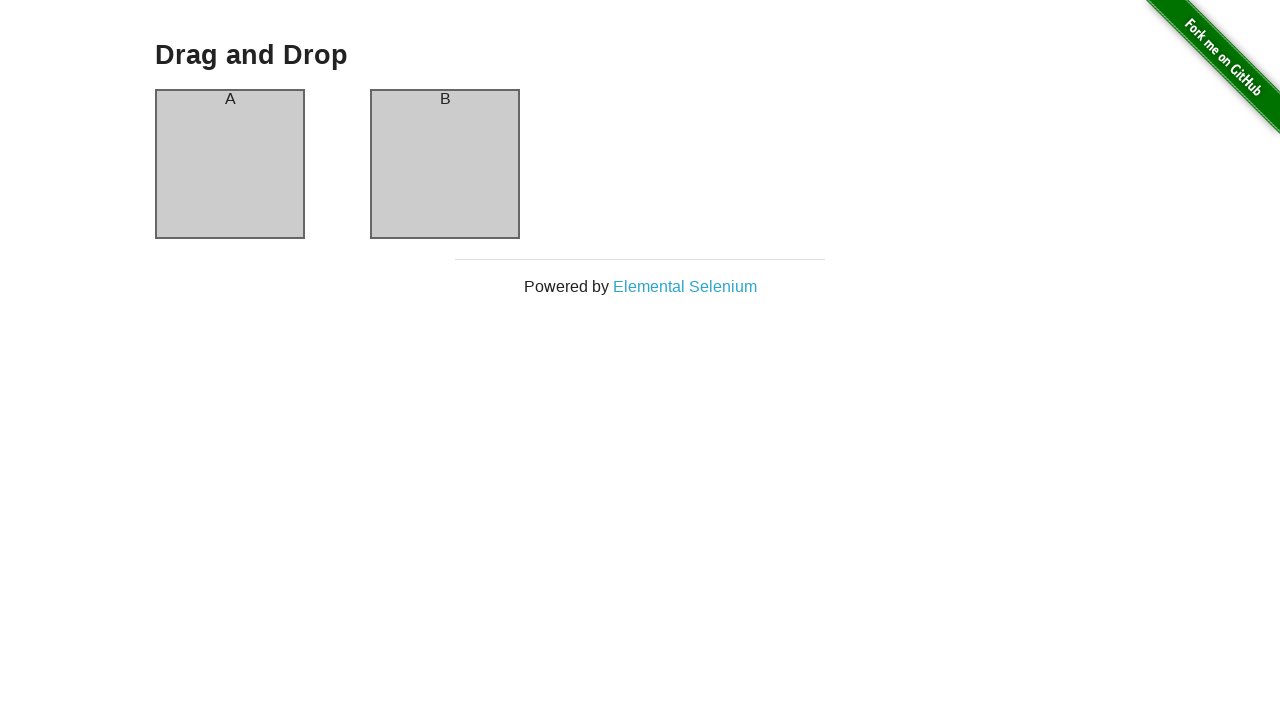

Page load completed after navigation
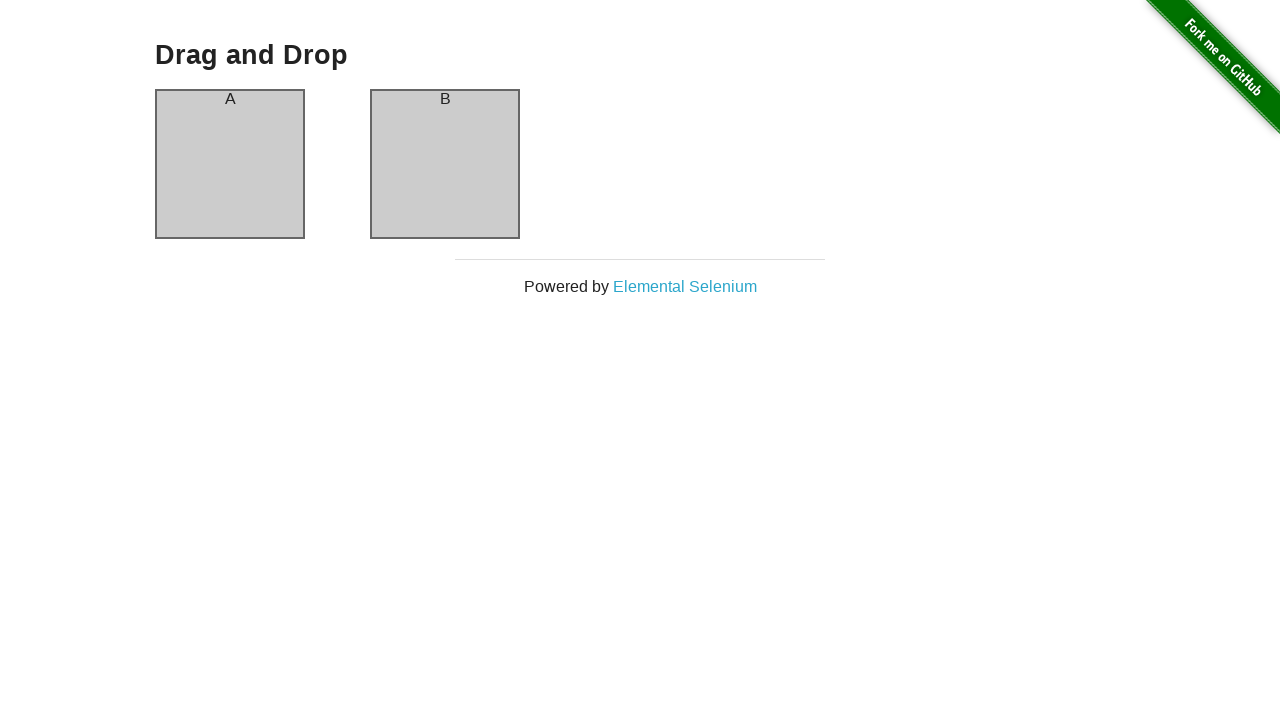

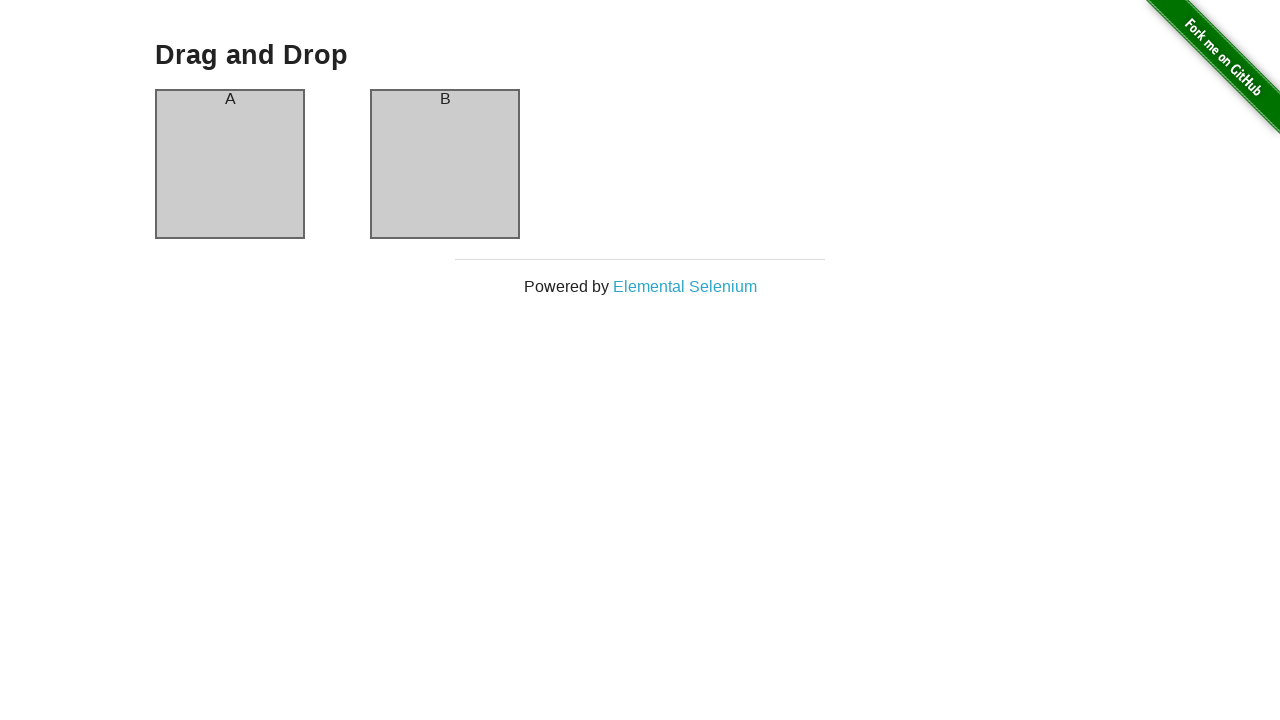